Tests navigation between code-based and standard authentication modes

Starting URL: https://lk.rt.ru/

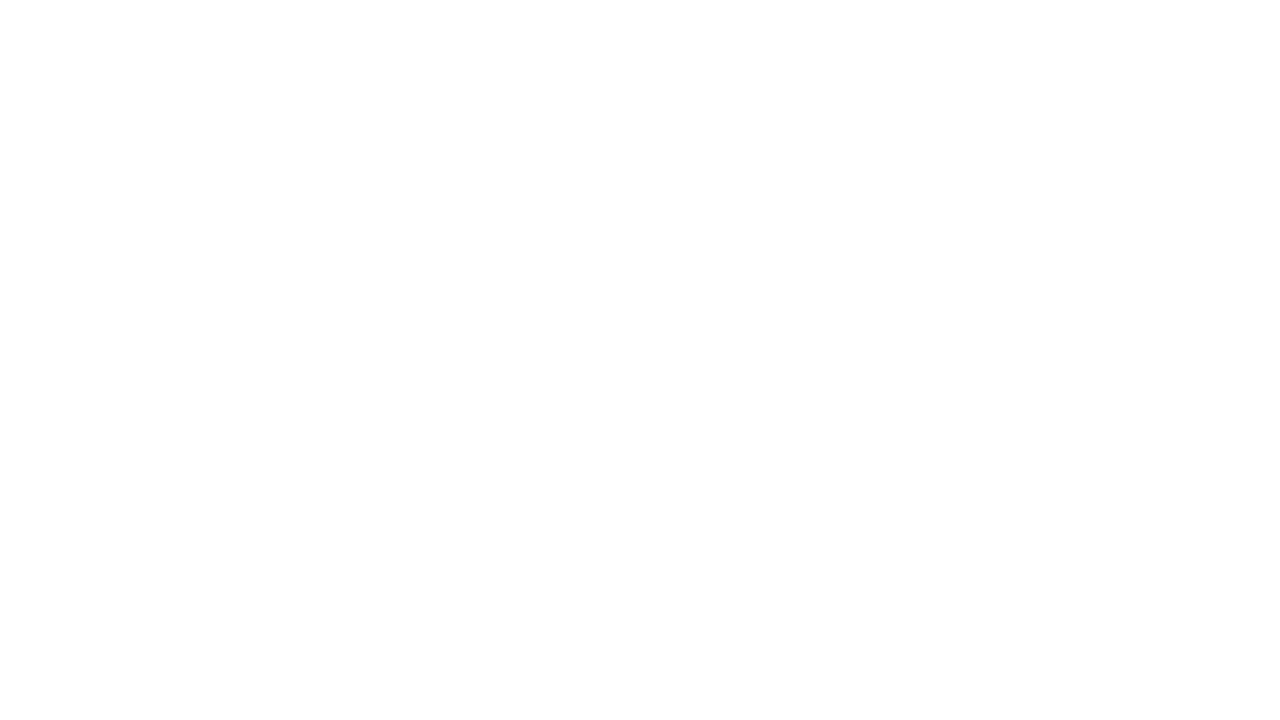

Initial page loaded with card container visible
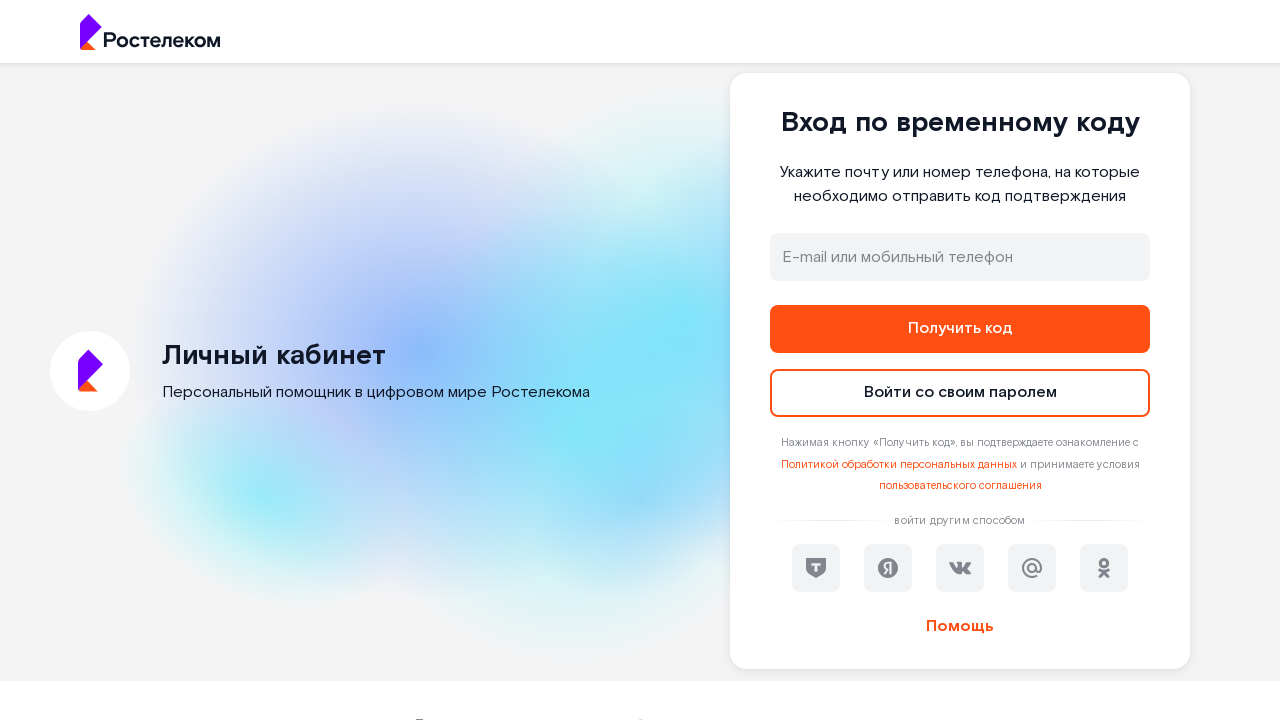

Clicked standard authentication button at (960, 393) on button#standard_auth_btn
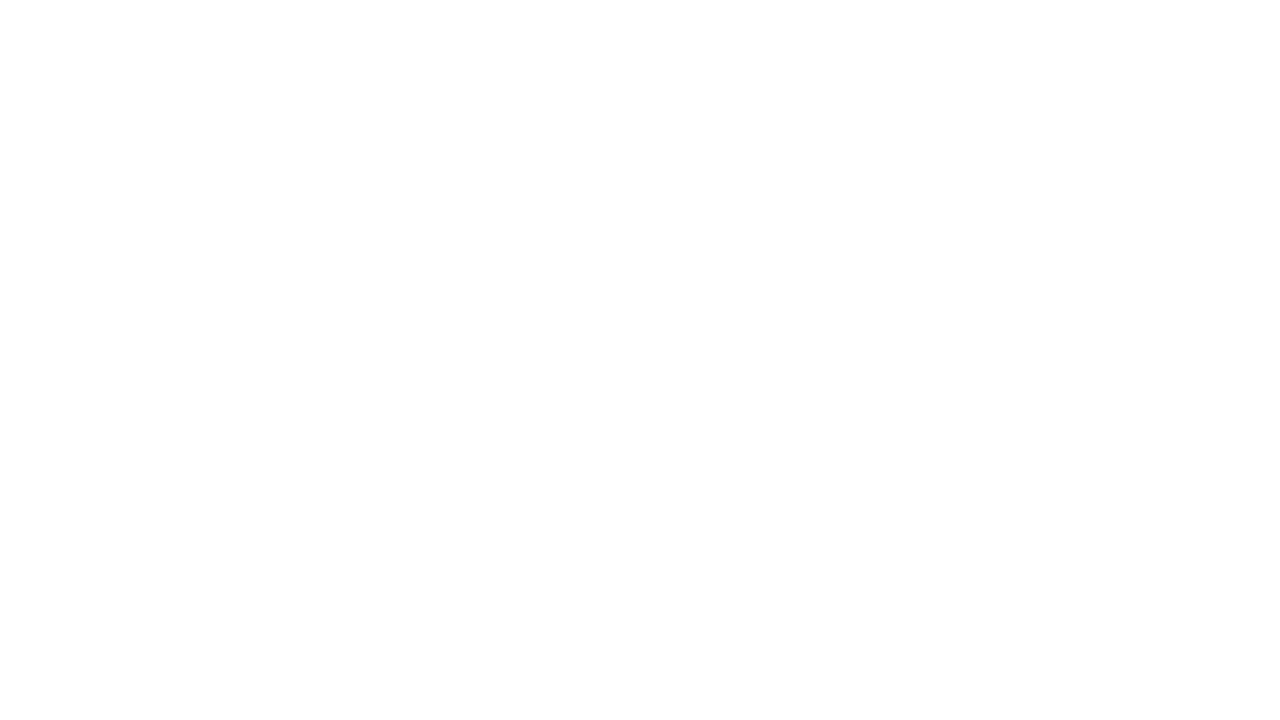

Standard authentication mode loaded with back to OTP button visible
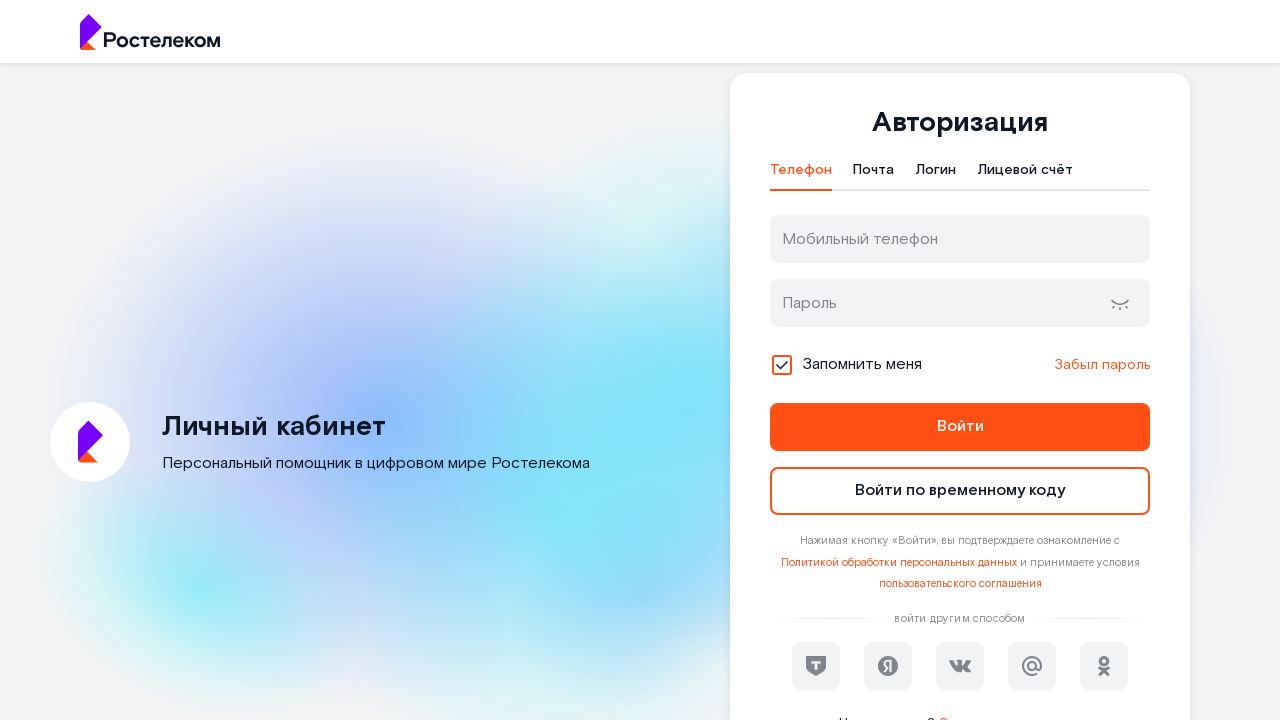

Clicked back to OTP/code-based authentication button at (960, 491) on button#back_to_otp_btn
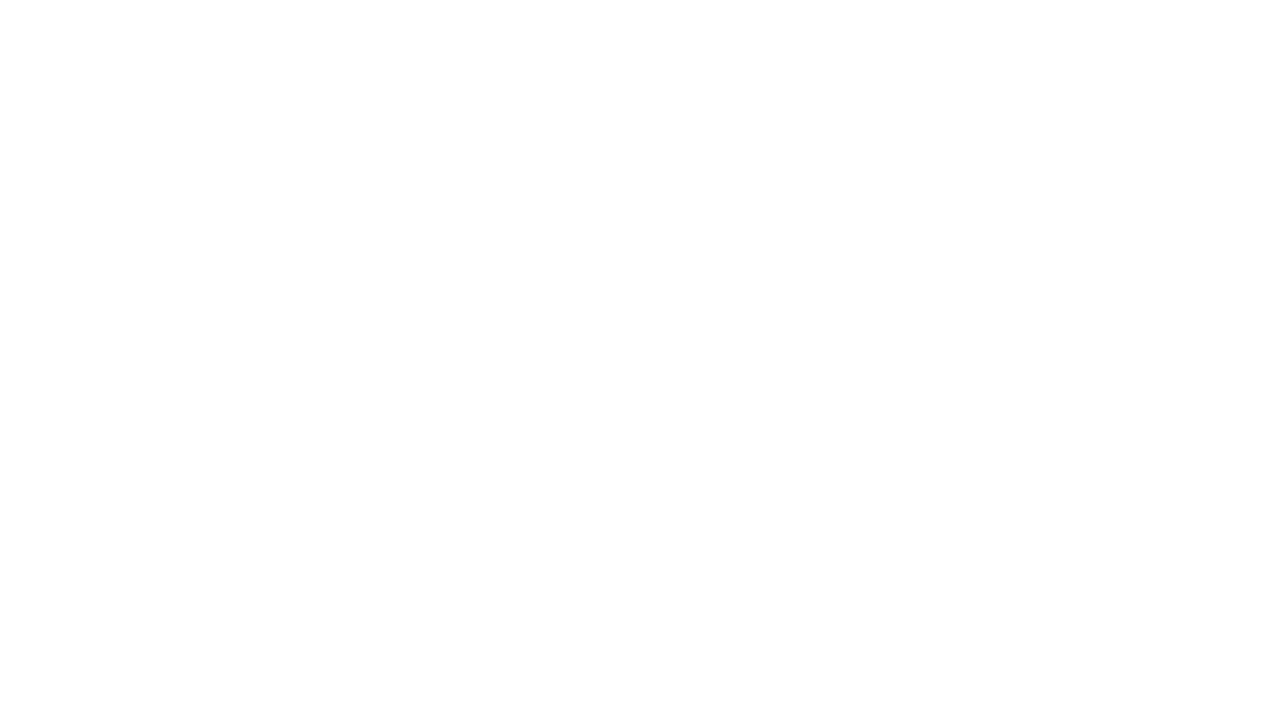

Successfully returned to code-based authentication mode with standard auth button visible
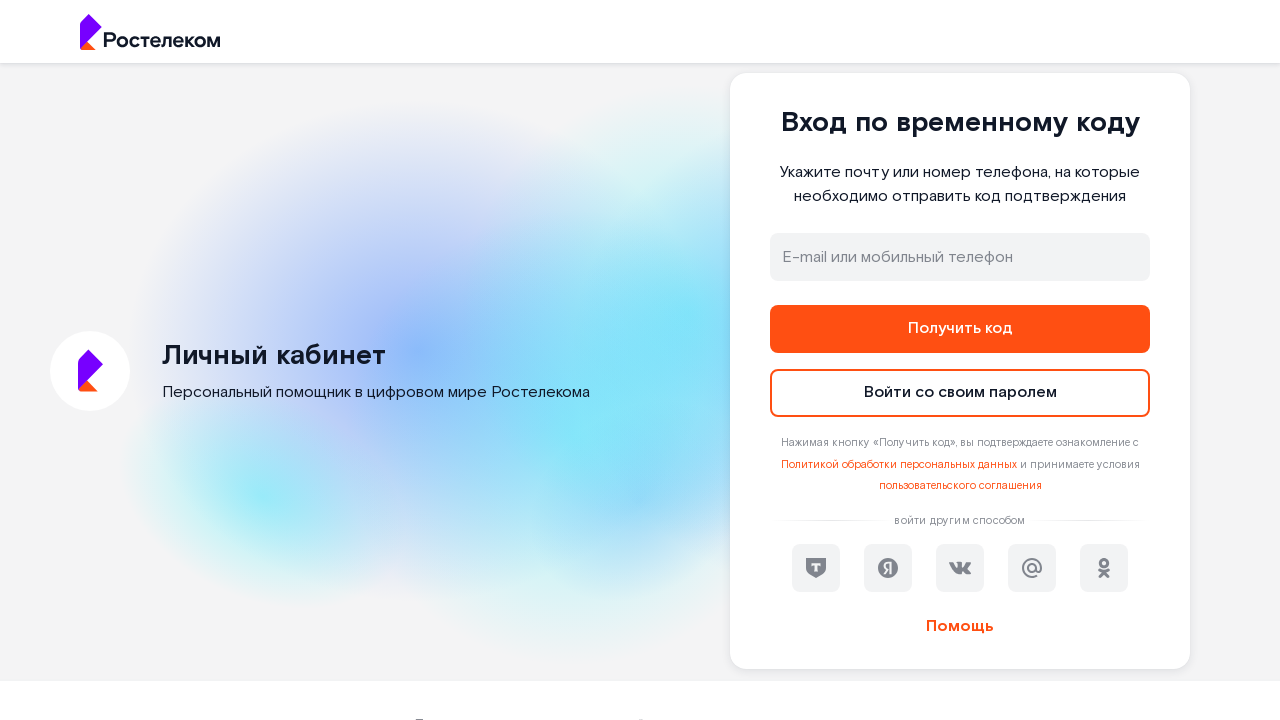

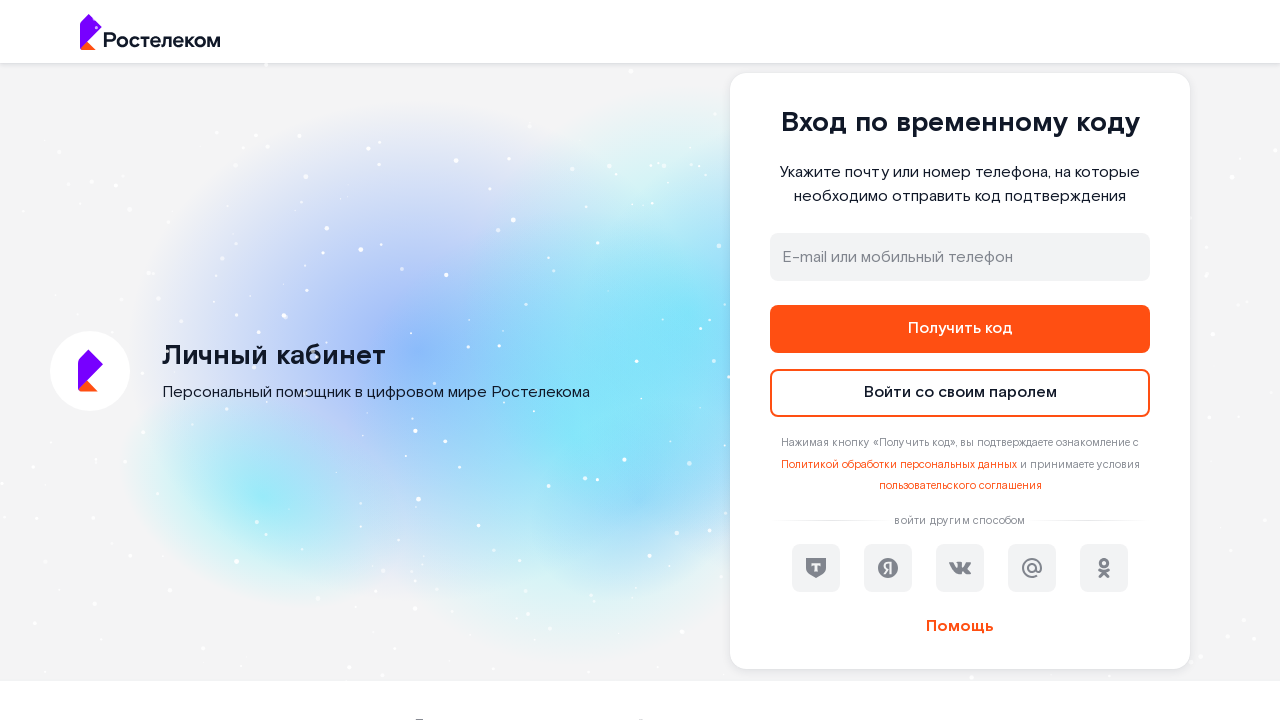